Tests scrolling functionality on stopa.io by scrolling down the page and clicking on a blog post link titled "How to Pick a Language", then verifies the page content loads correctly.

Starting URL: https://stopa.io

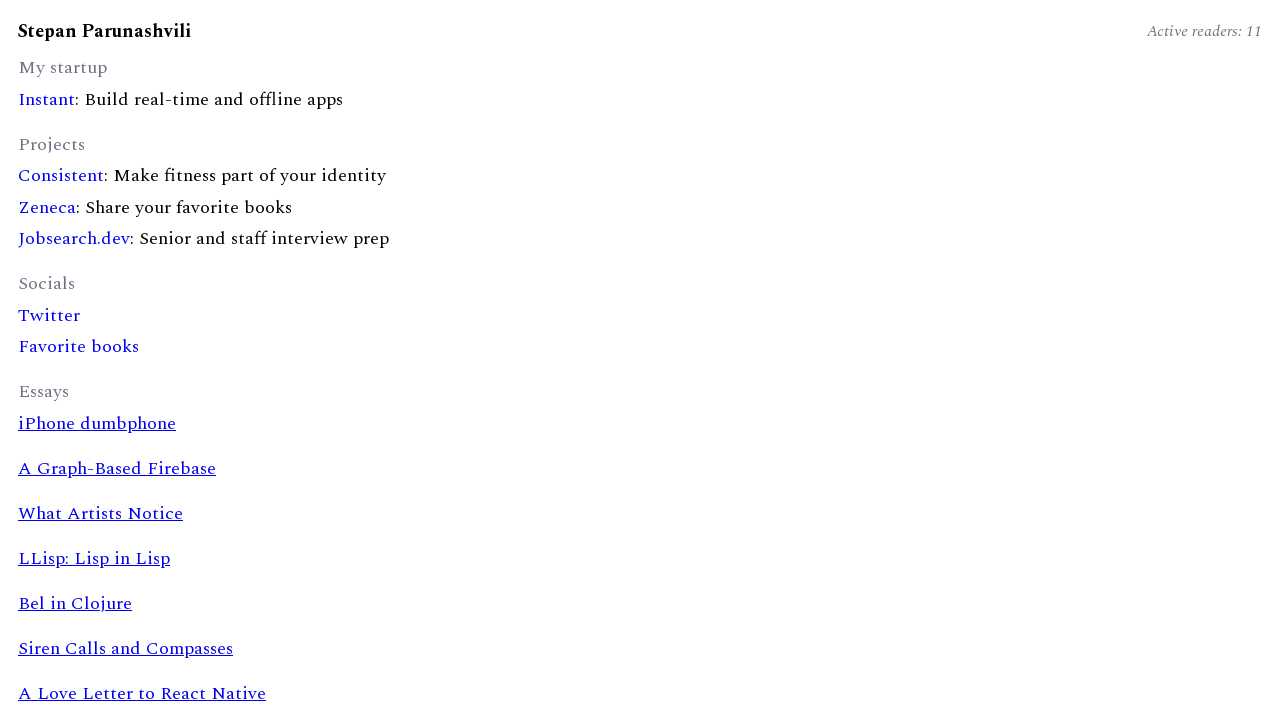

Scrolled down the page to reveal blog posts
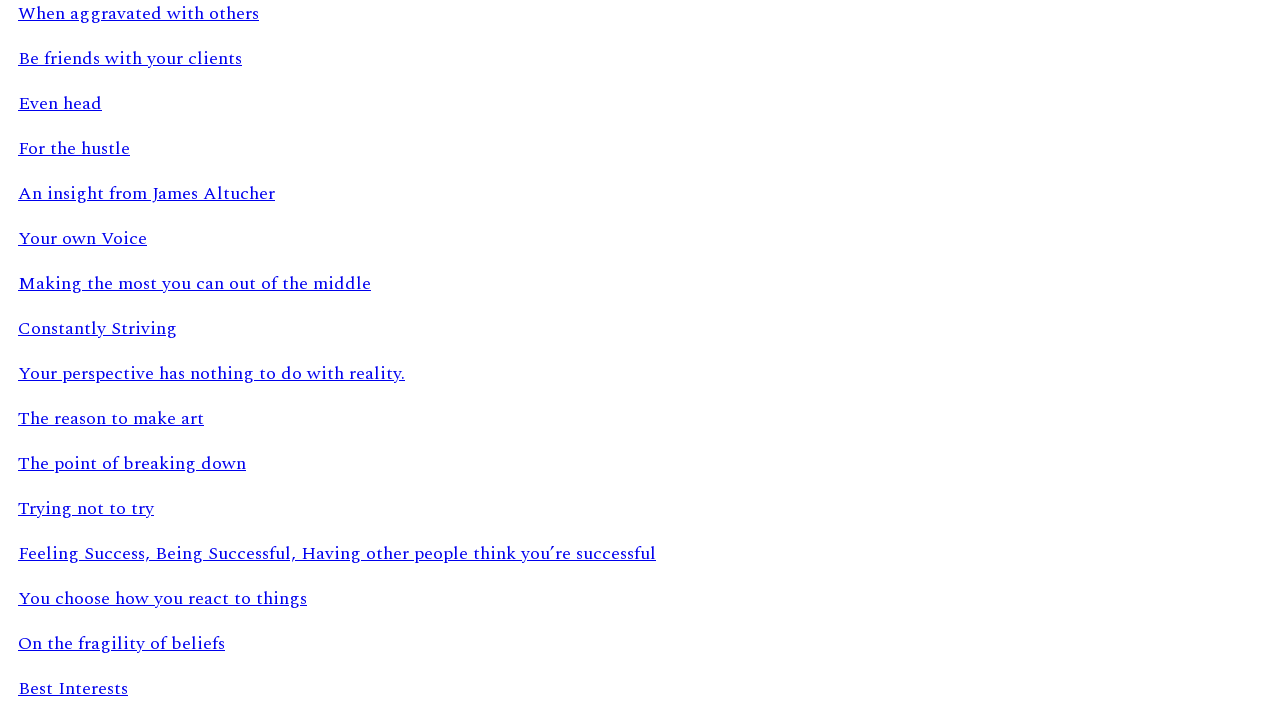

Waited for page to settle after scrolling
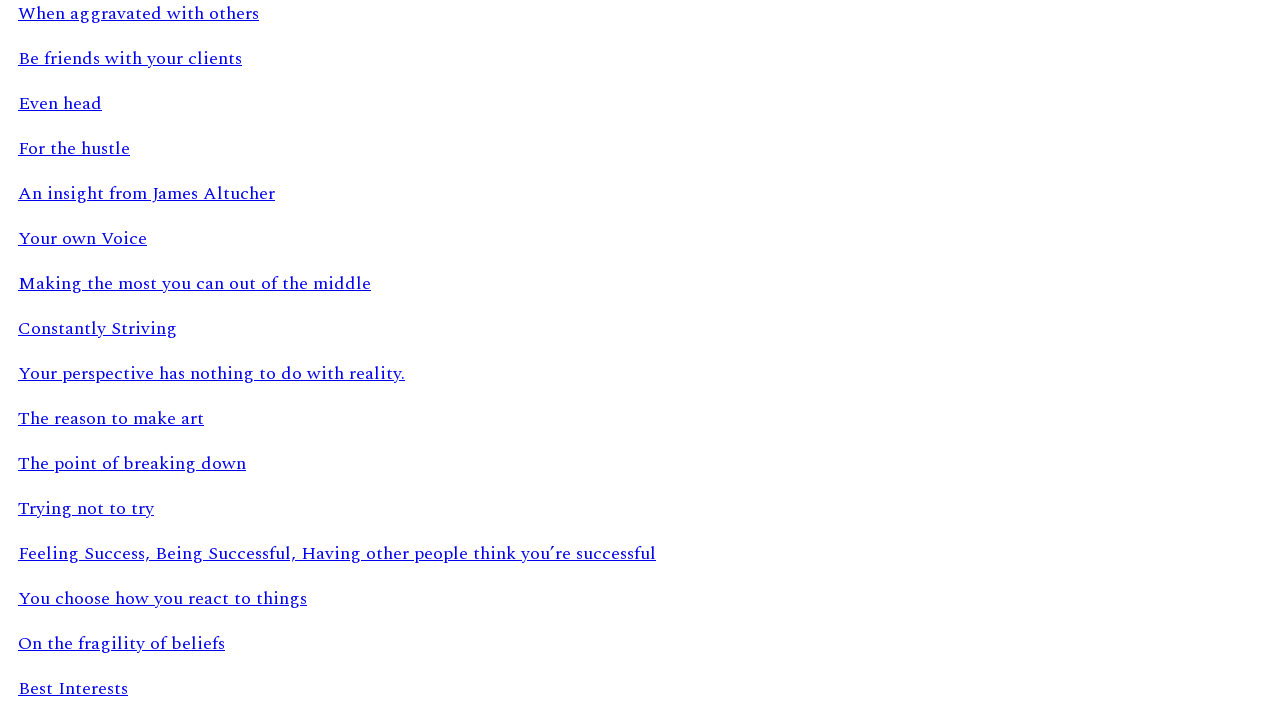

Clicked on 'How to Pick a Language' blog post link at (120, 360) on a:has-text('How to Pick a Language')
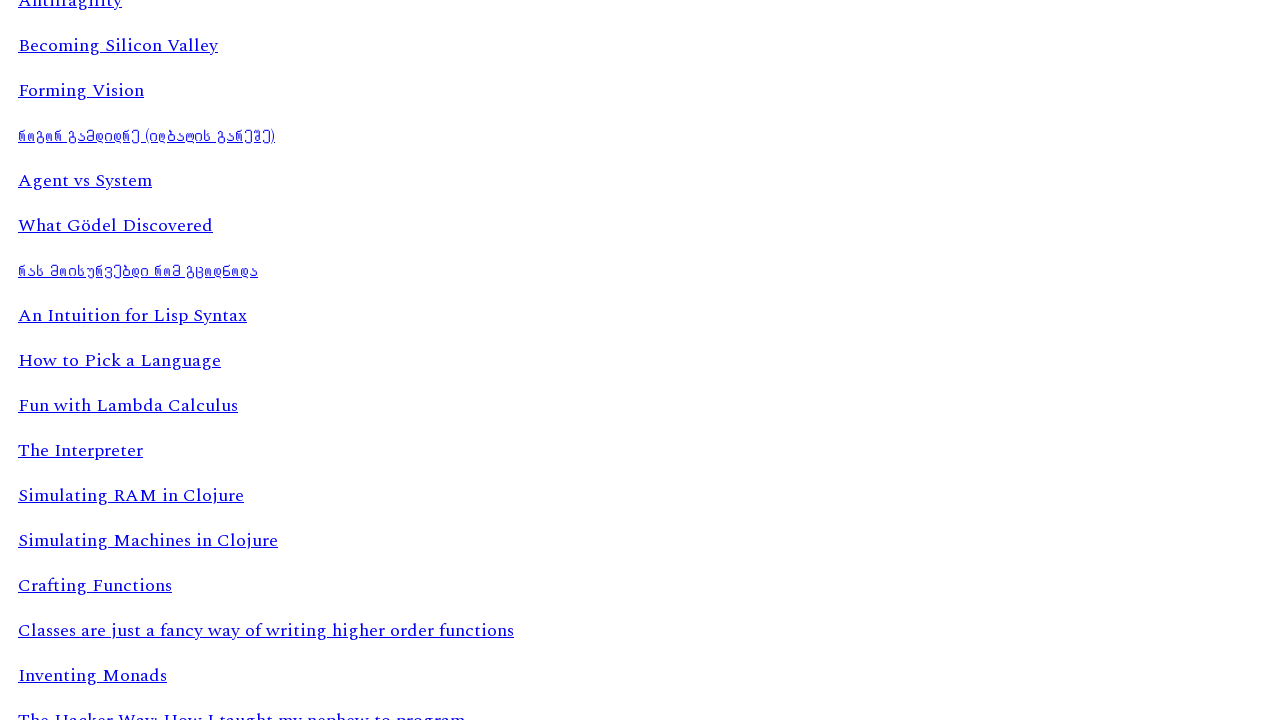

Waited for blog post page to load
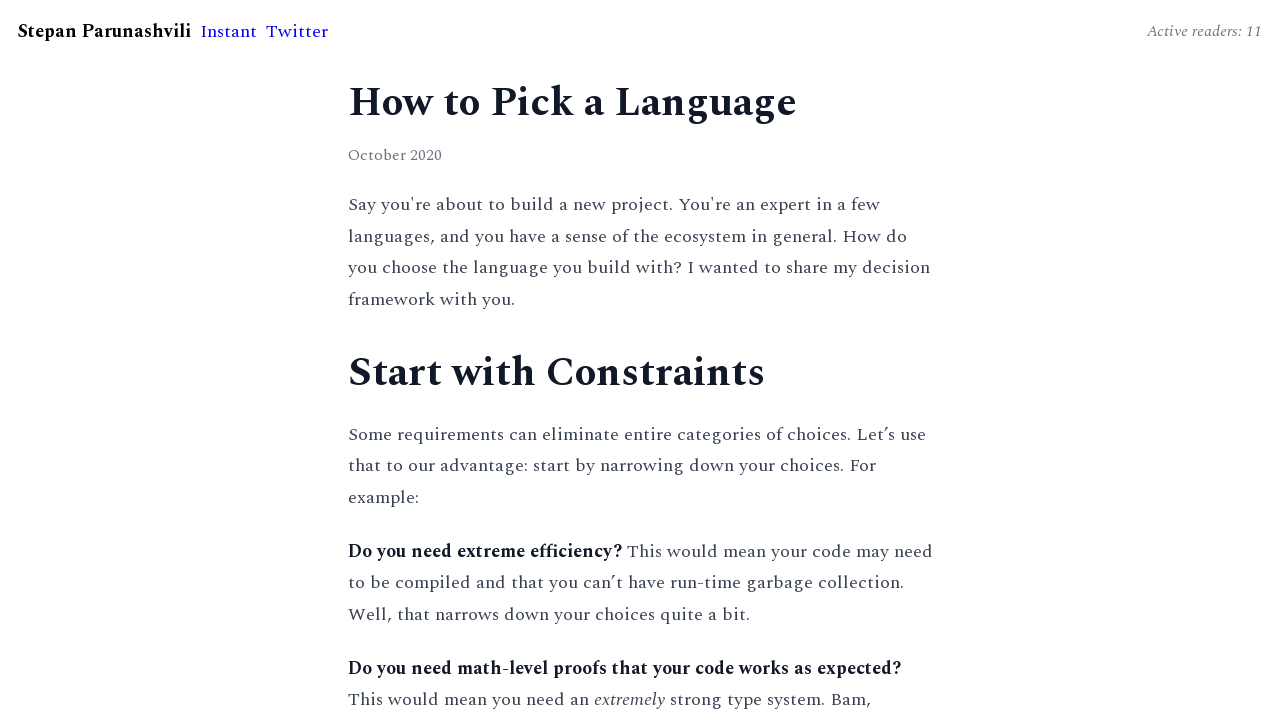

Verified that 'Start with Constraints' text is present in blog post content
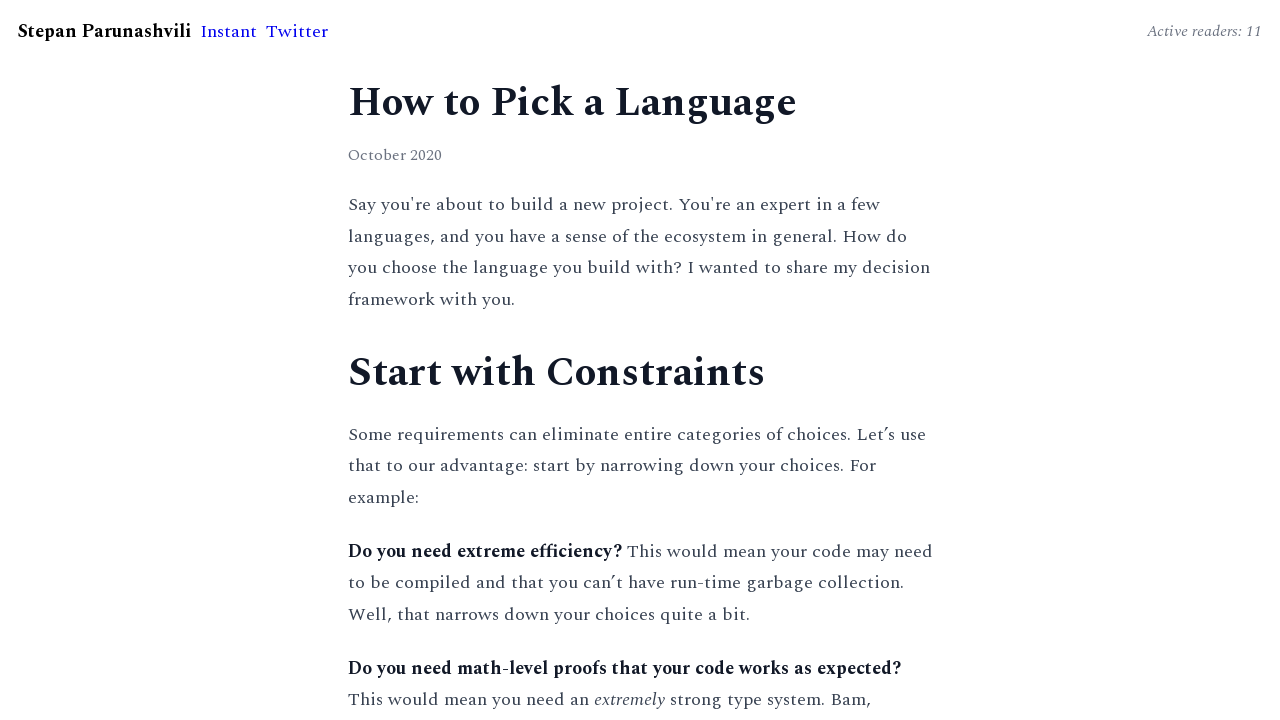

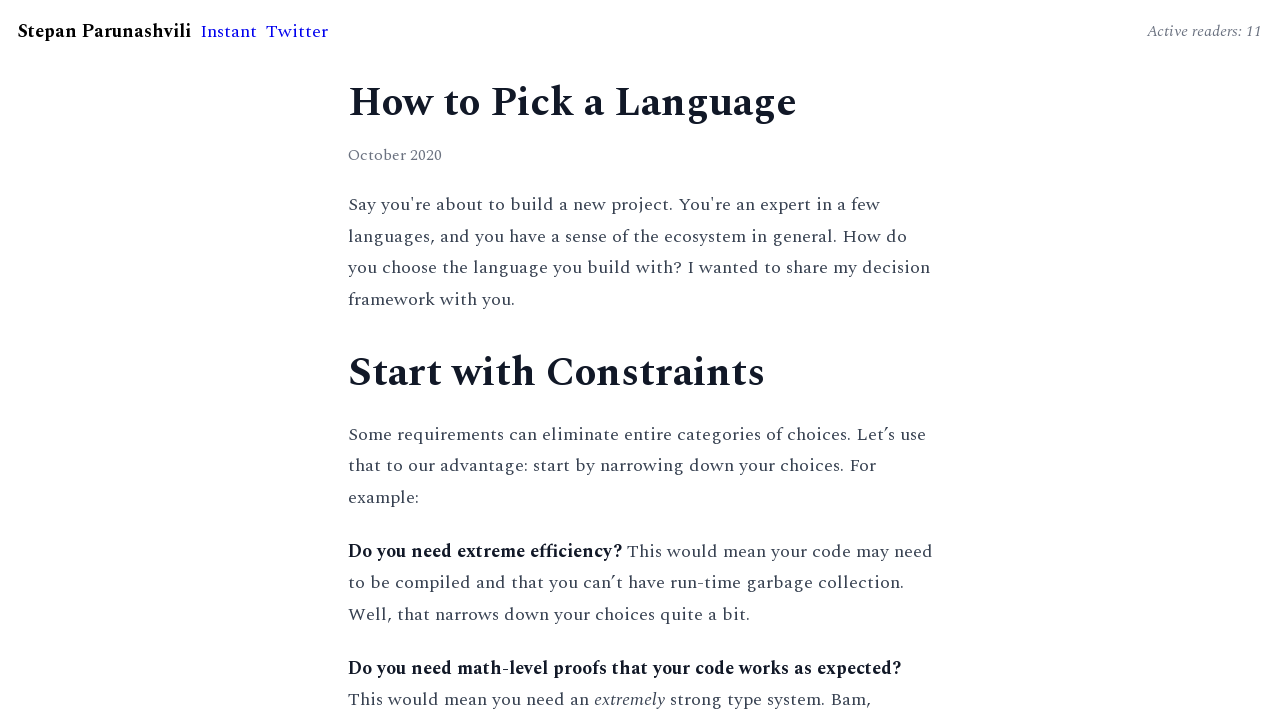